Tests dynamic data loading functionality by clicking the save/load button on a demo page and triggering dynamic content loading.

Starting URL: http://syntaxprojects.com/dynamic-data-loading-demo.php

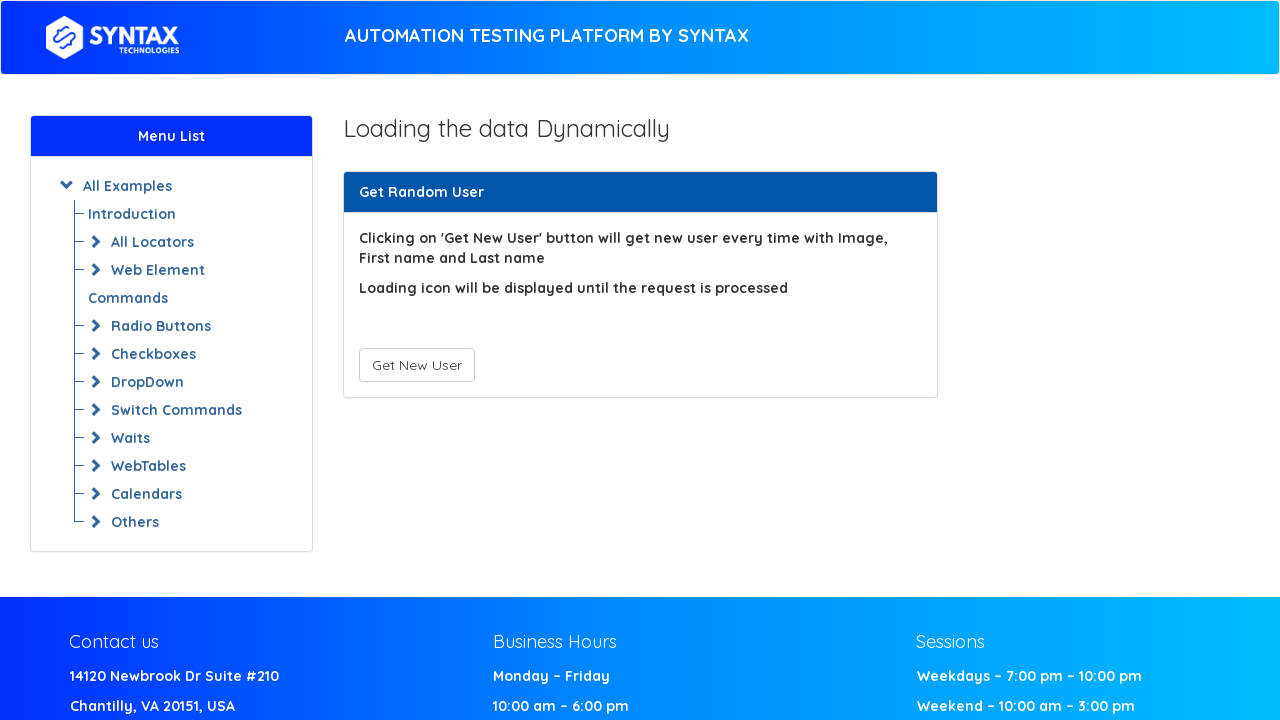

Navigated to dynamic data loading demo page
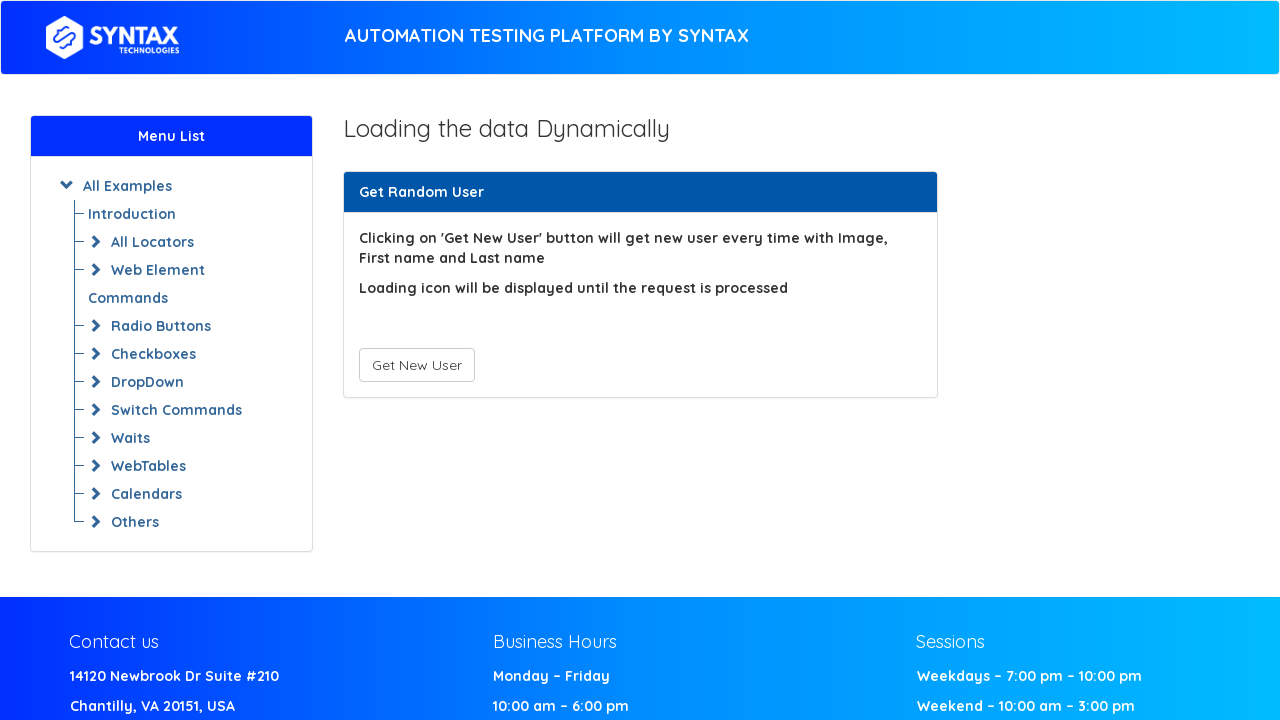

Clicked save/load button to trigger dynamic content loading at (416, 365) on #save
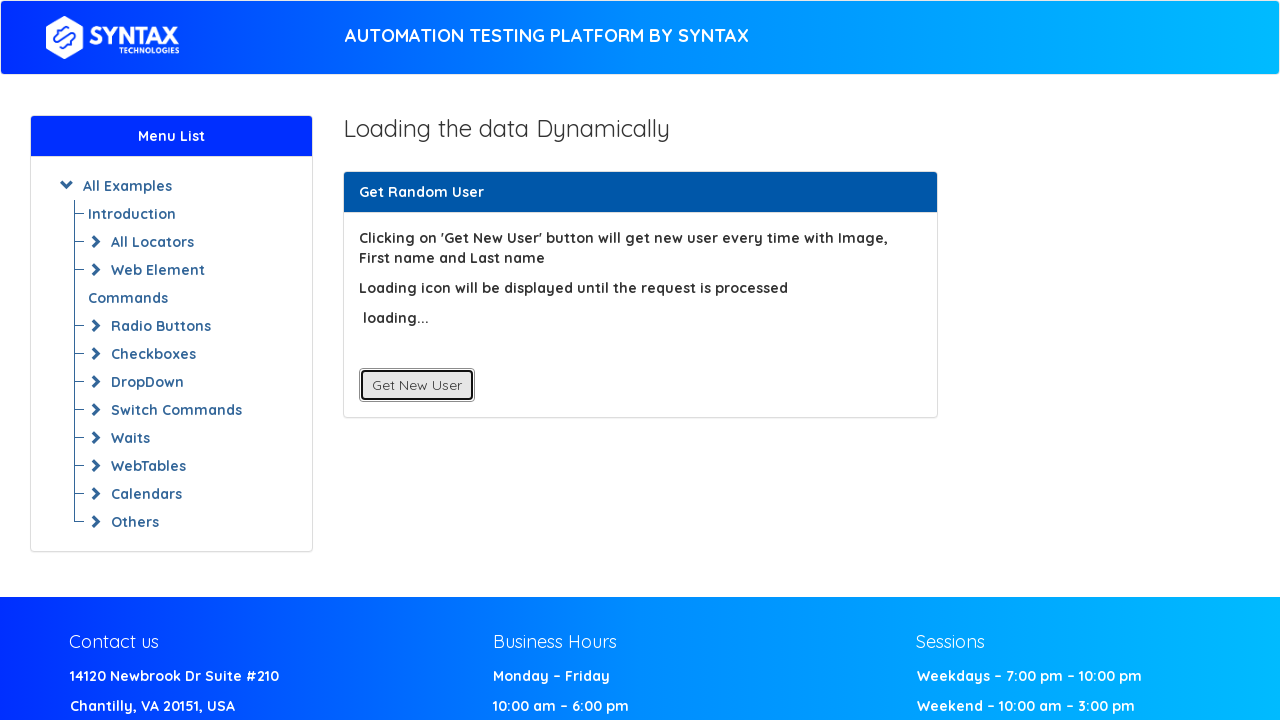

Waited for dynamic content to finish loading
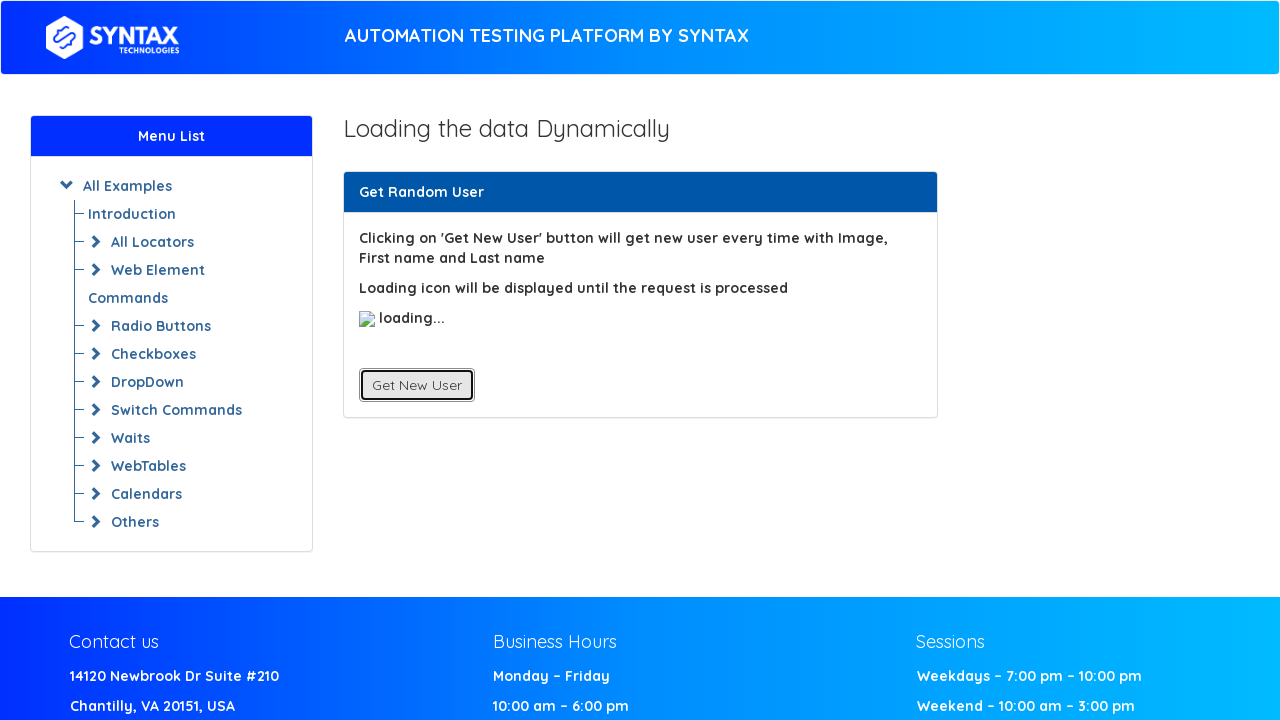

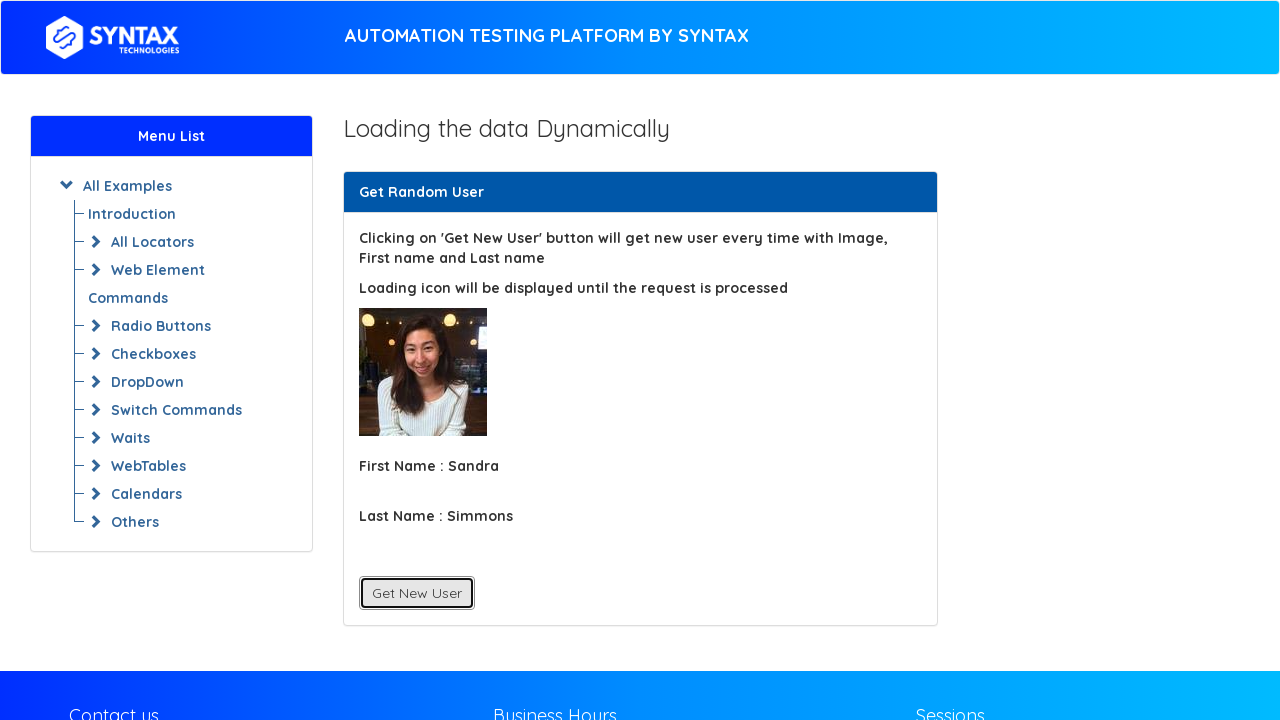